Navigates to Eventbrite's main page, finds and clicks on the blog link, then explores the event planning category section by clicking on planning-related links.

Starting URL: https://www.eventbrite.com/

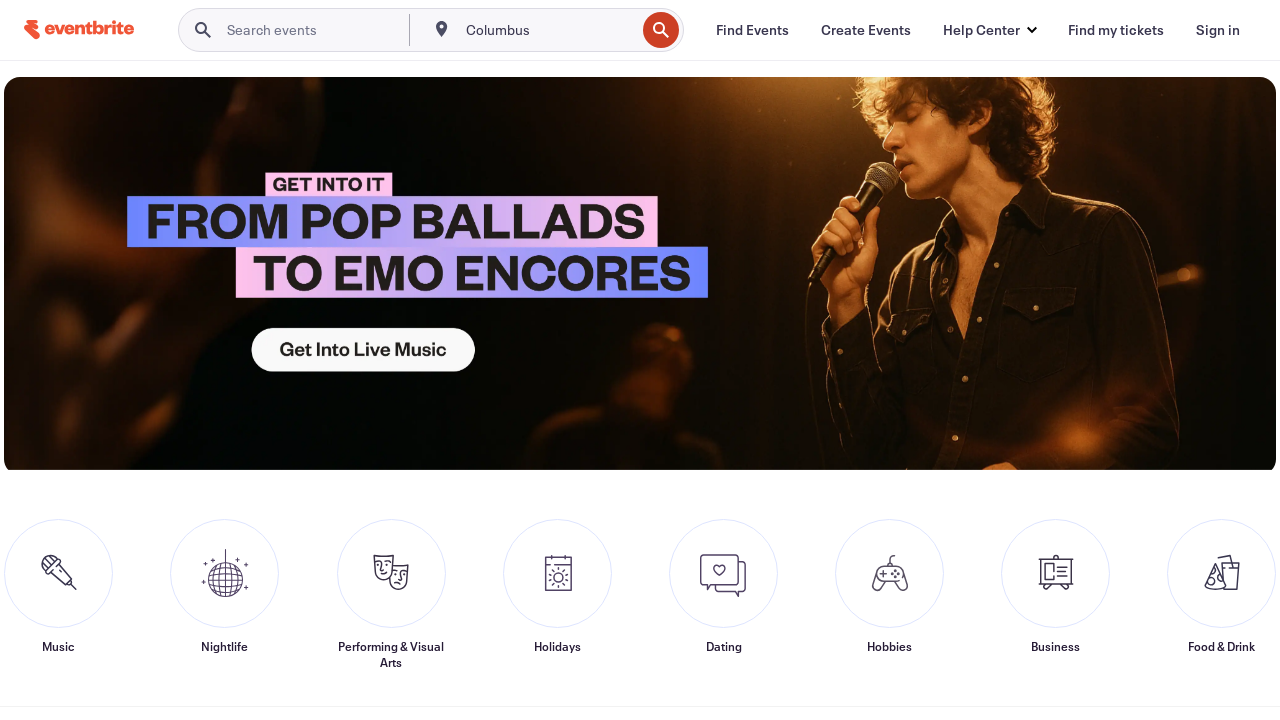

Waited for Eventbrite main page to load (networkidle)
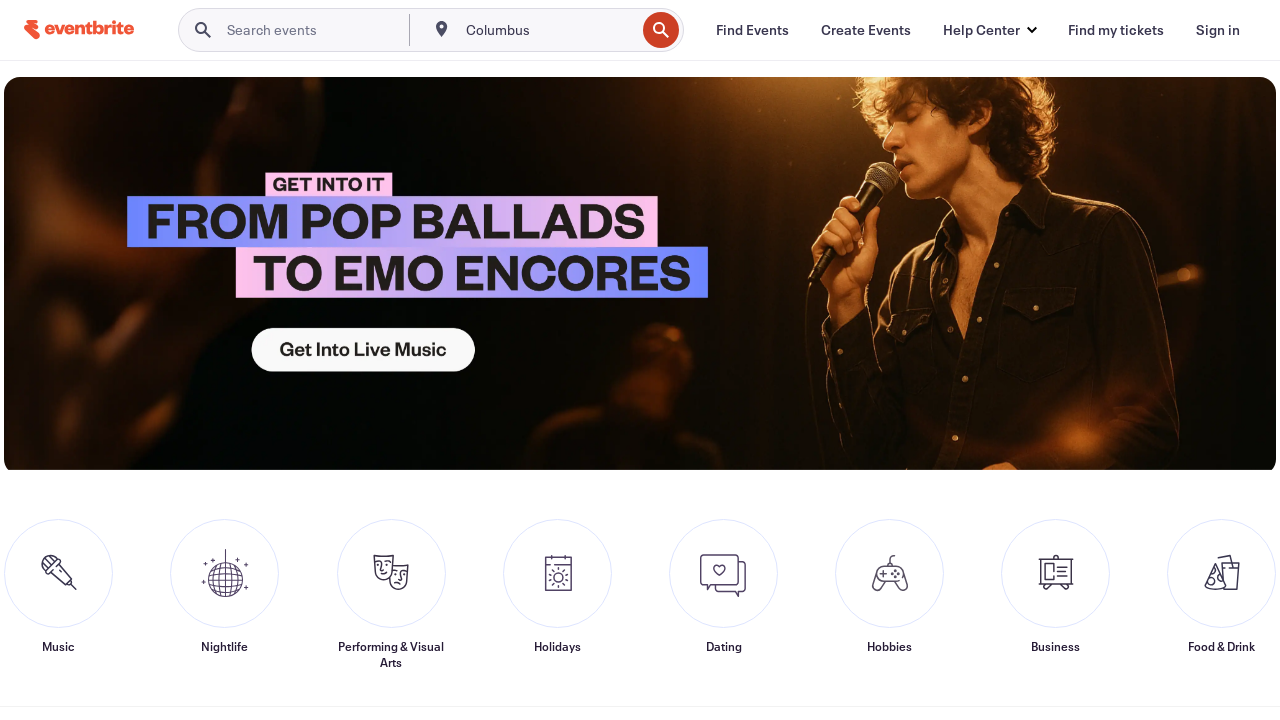

Located blog link in navigation
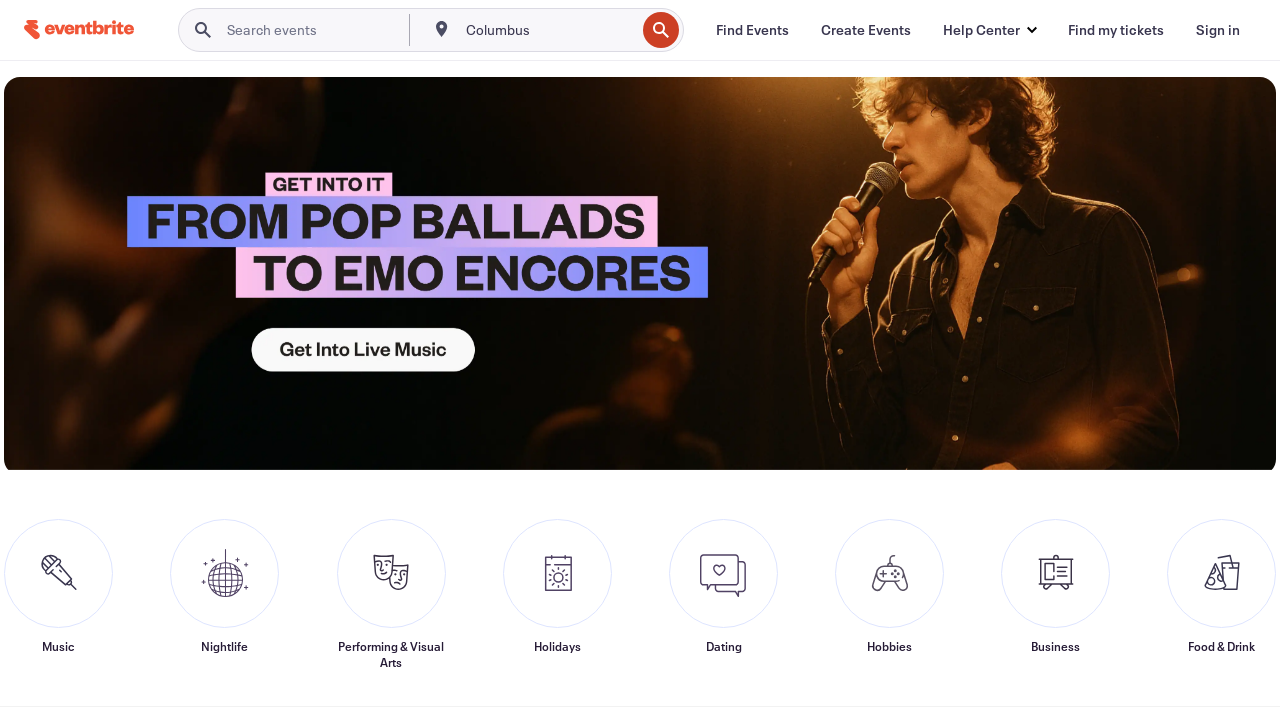

Retrieved blog link href attribute
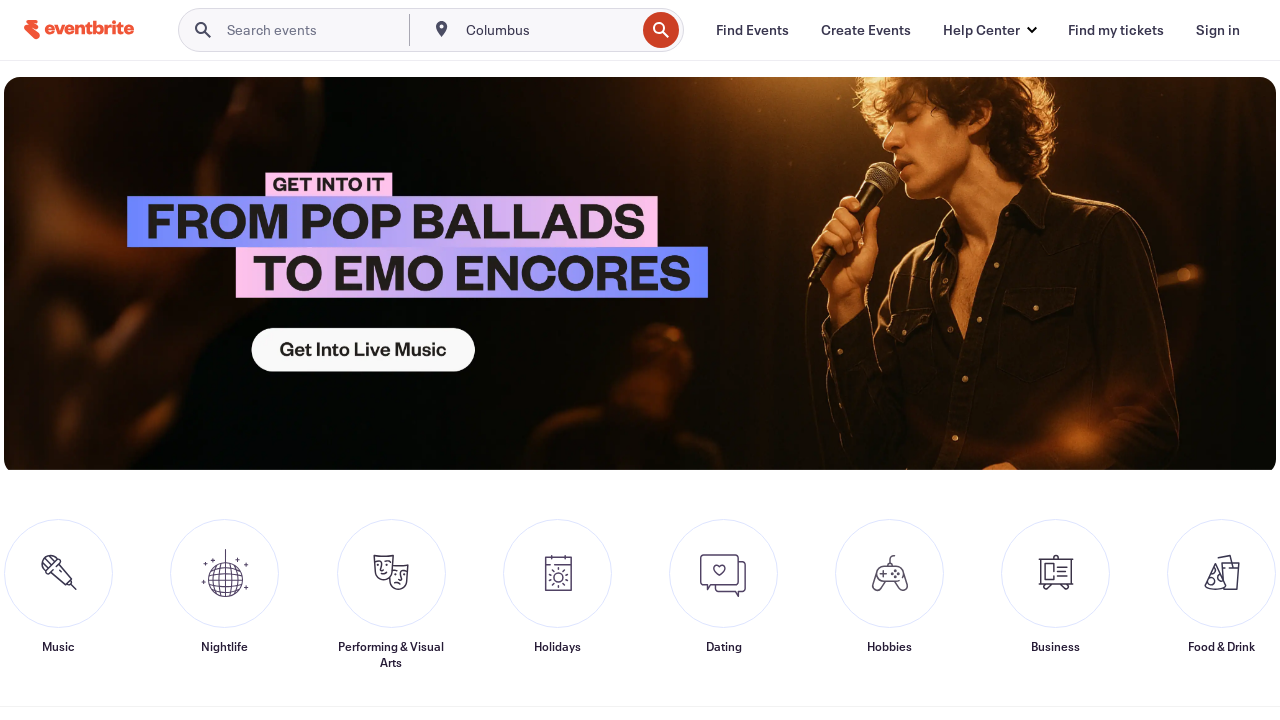

Navigated to Eventbrite blog page
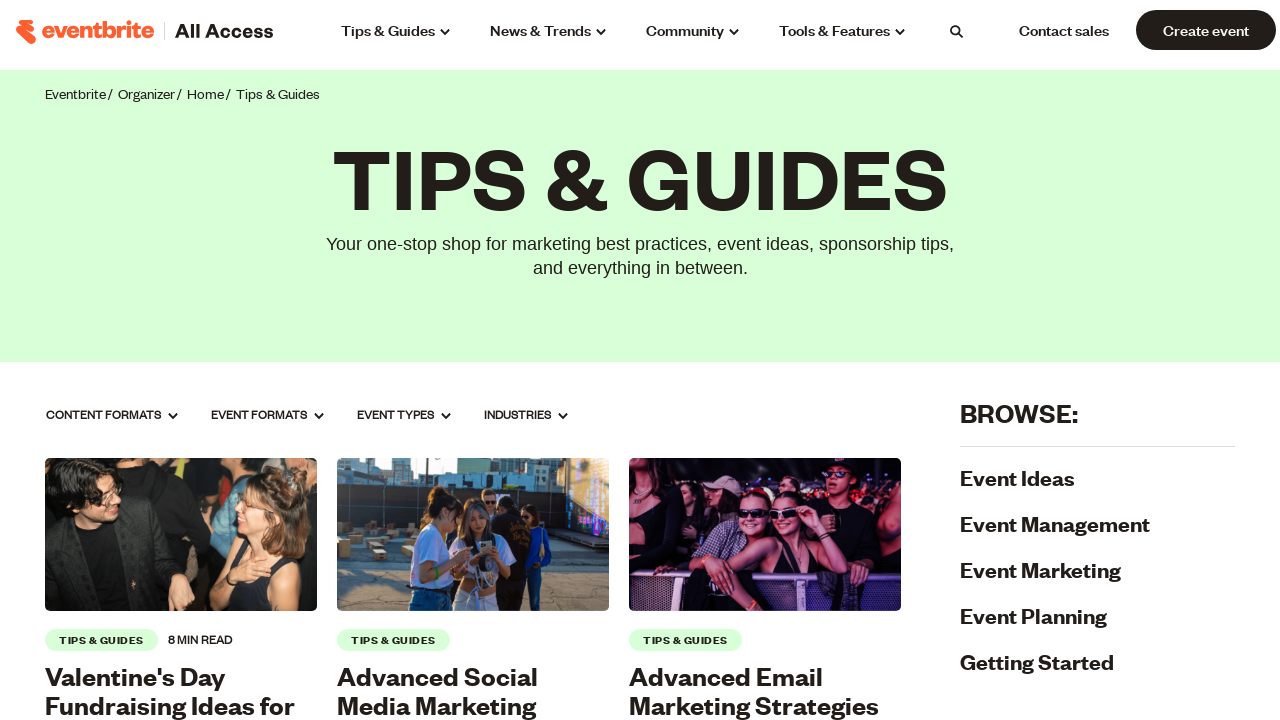

Found event planning category links on blog page
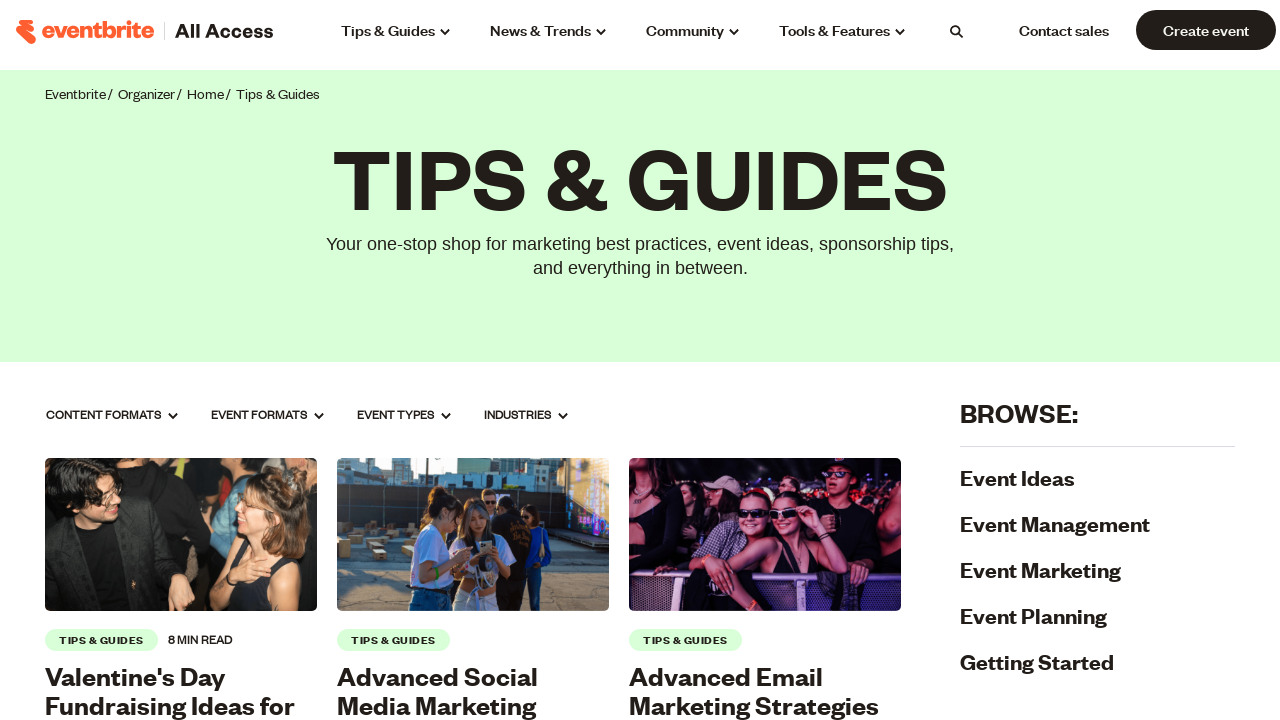

Navigated to event planning category page
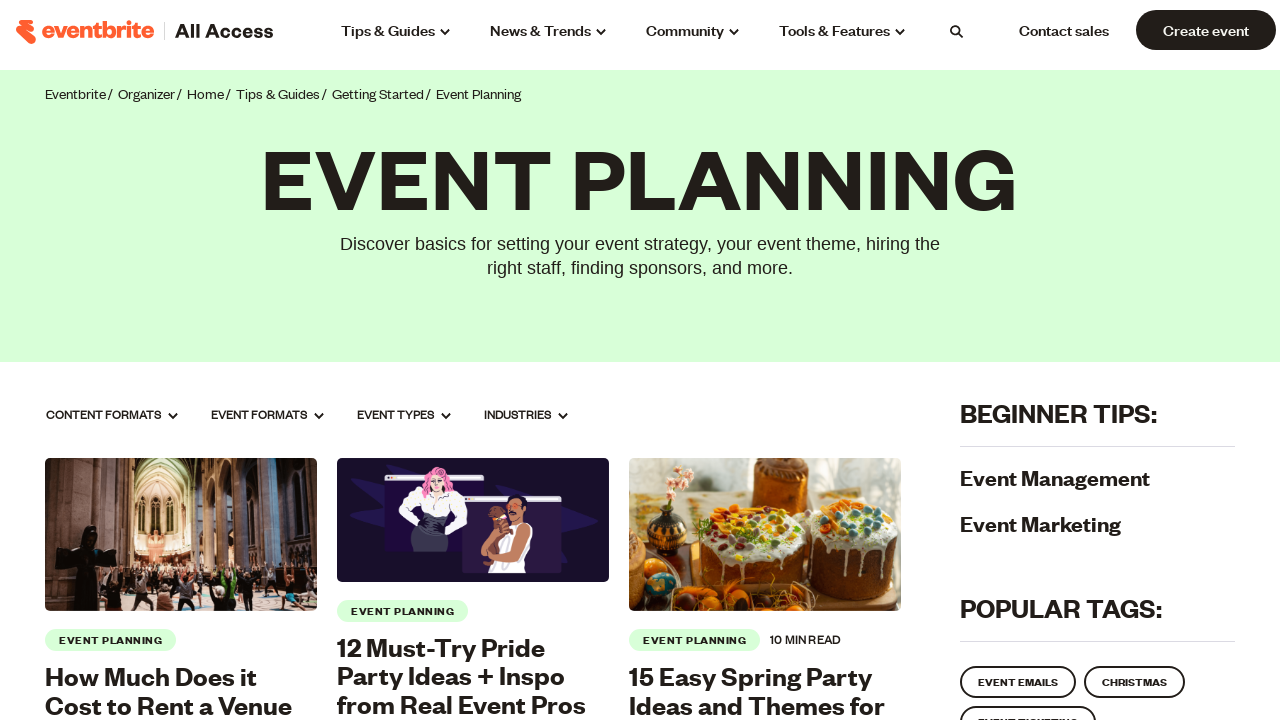

Event planning articles loaded and visible
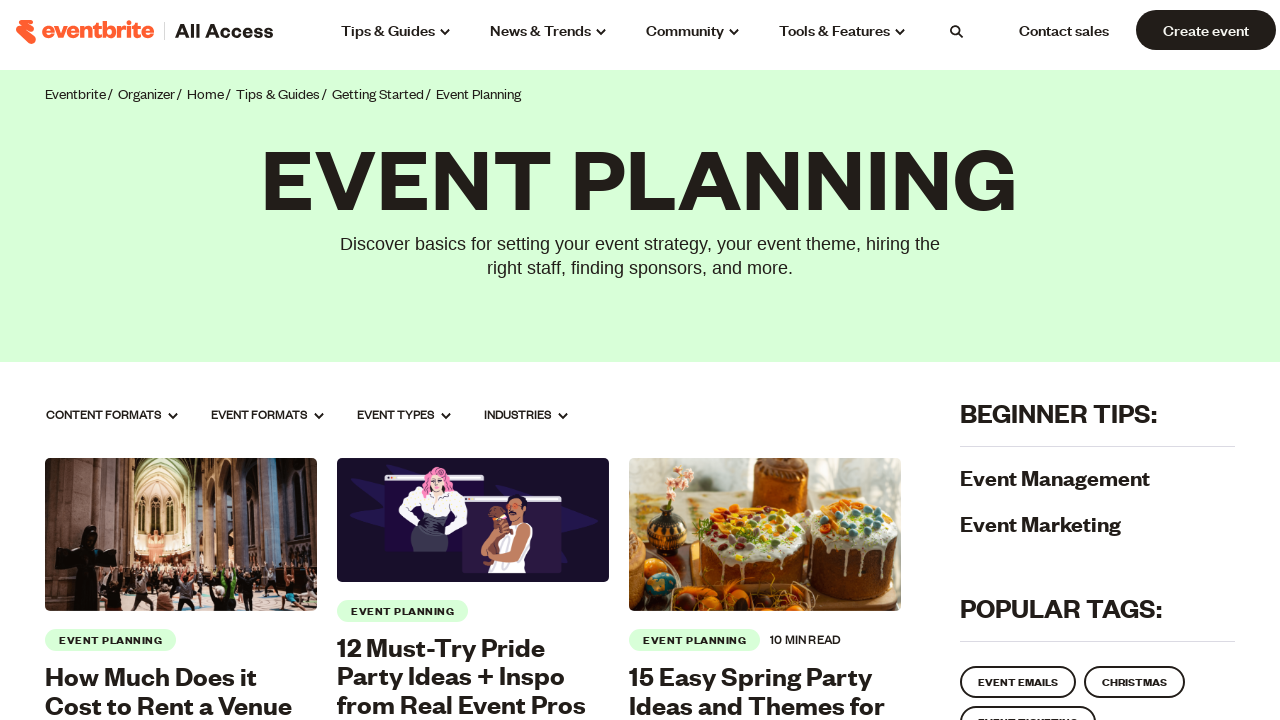

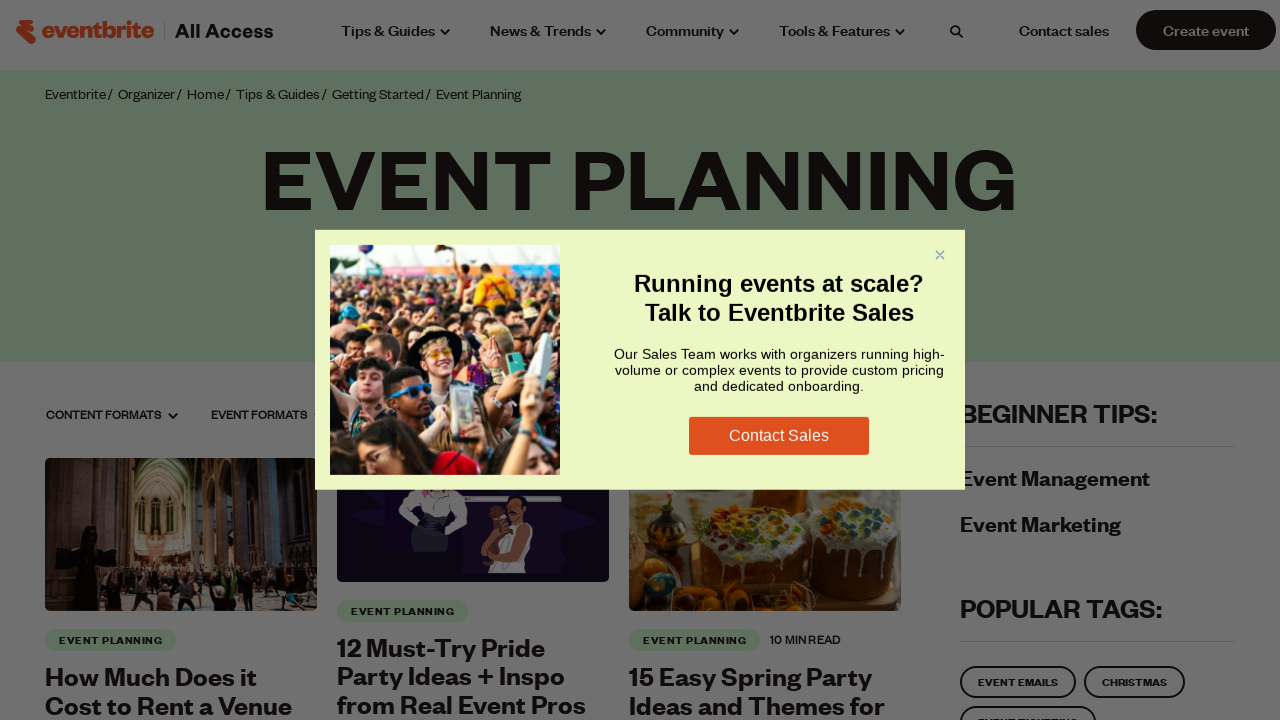